Tests right click functionality by right-clicking a button and verifying the right click message appears

Starting URL: https://demoqa.com/buttons/

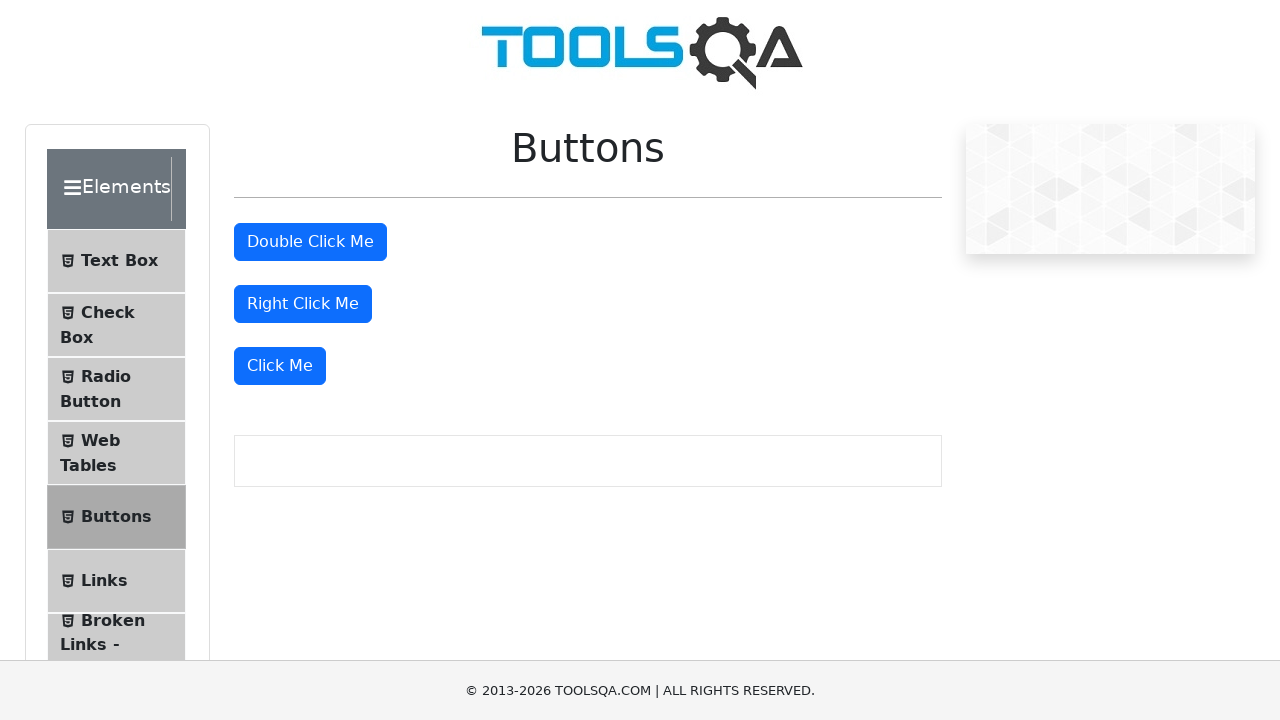

Waited for primary buttons to be visible
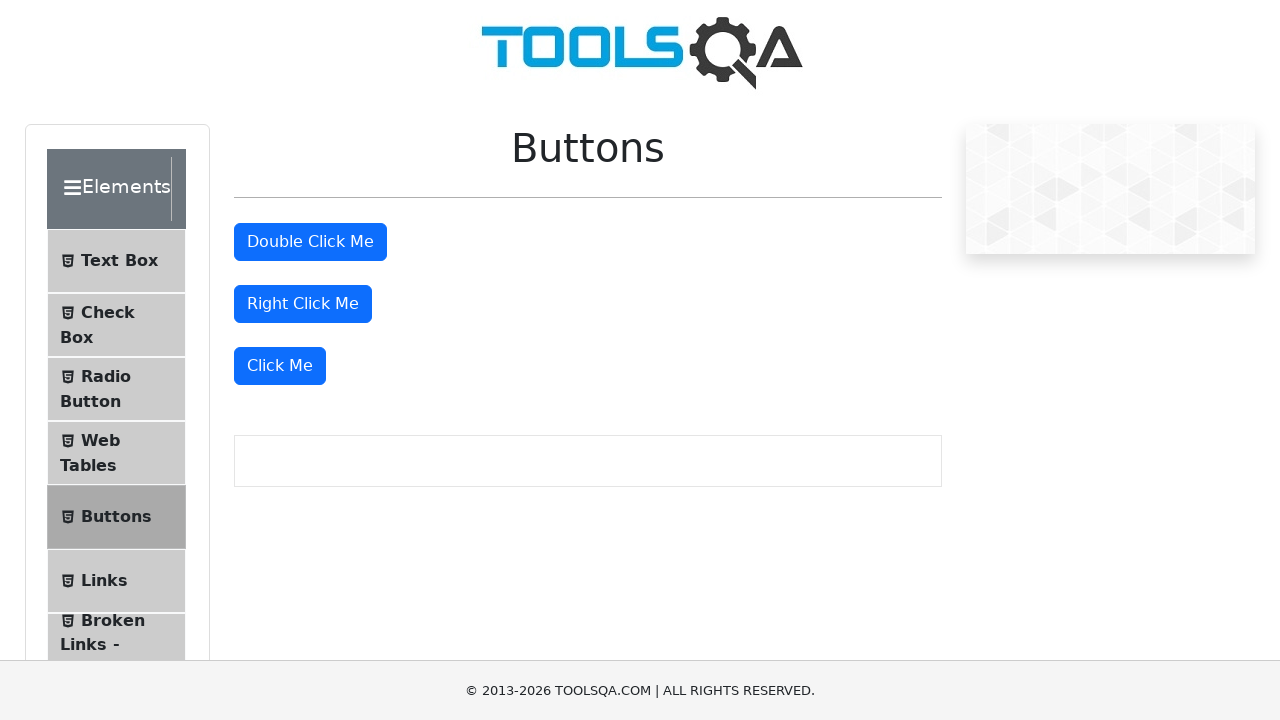

Located the right click button
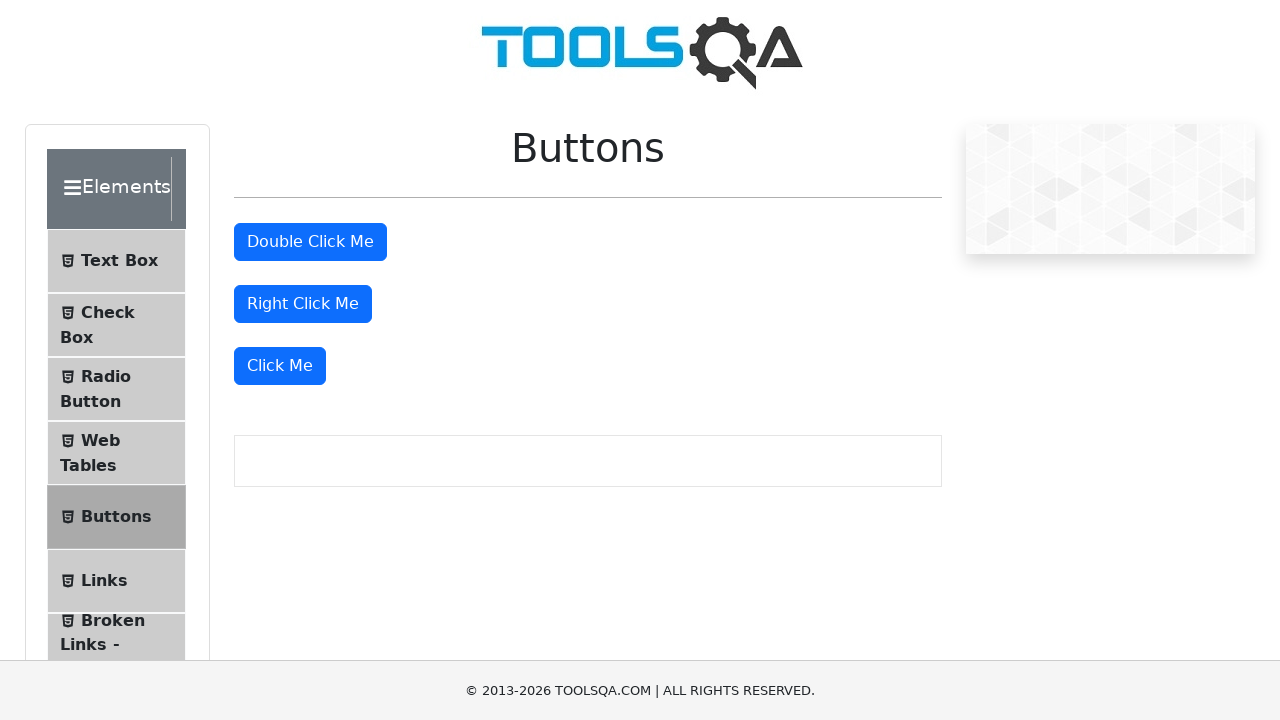

Verified right click button text is 'Right Click Me'
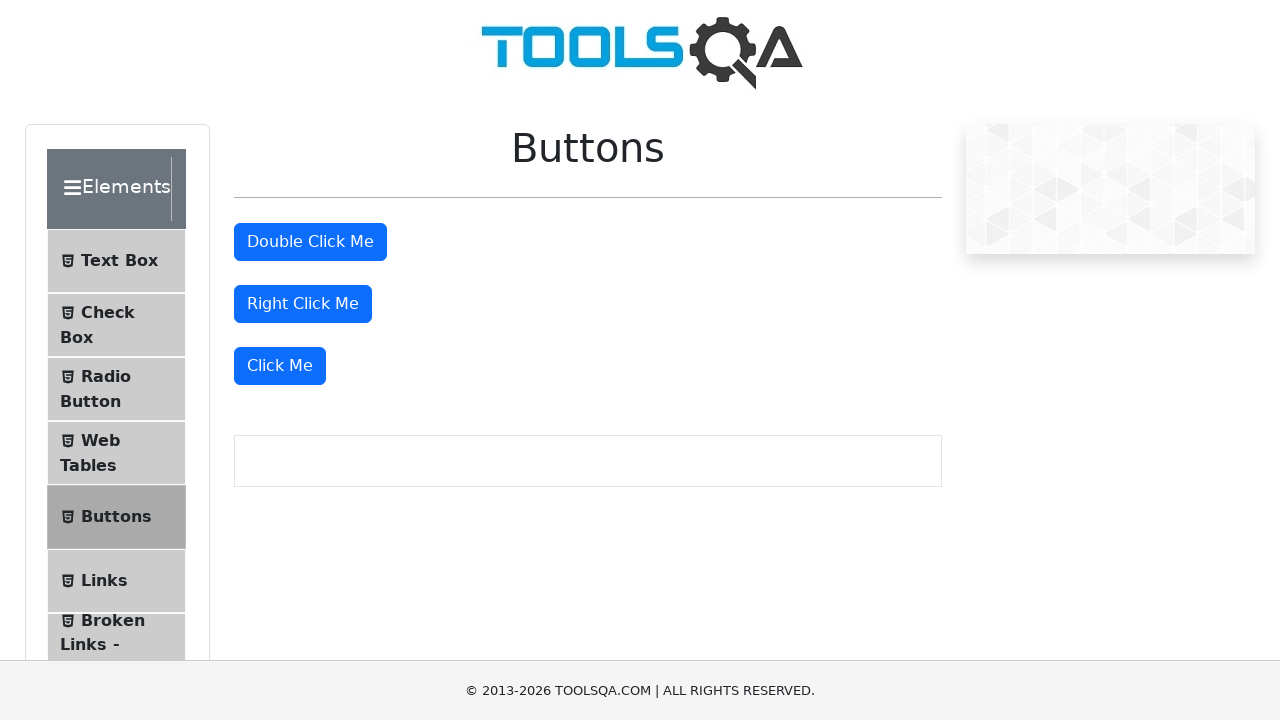

Performed right click on the button at (303, 304) on #rightClickBtn
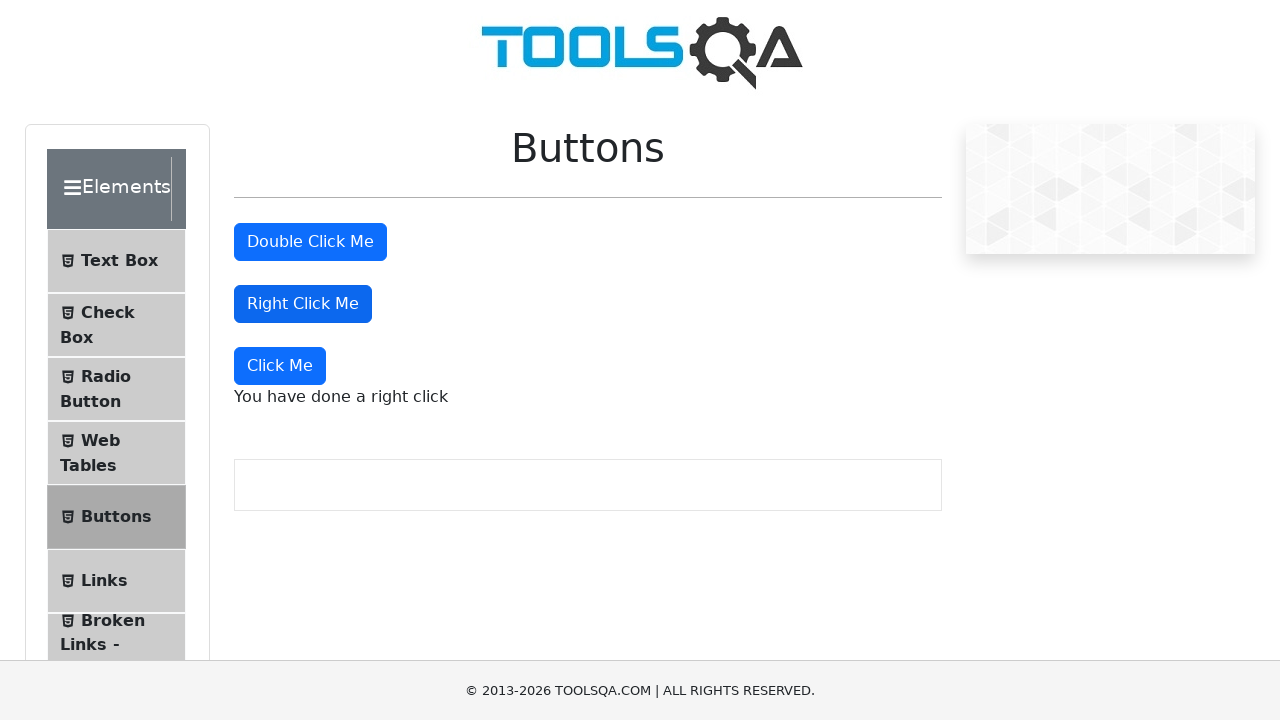

Located the right click message element
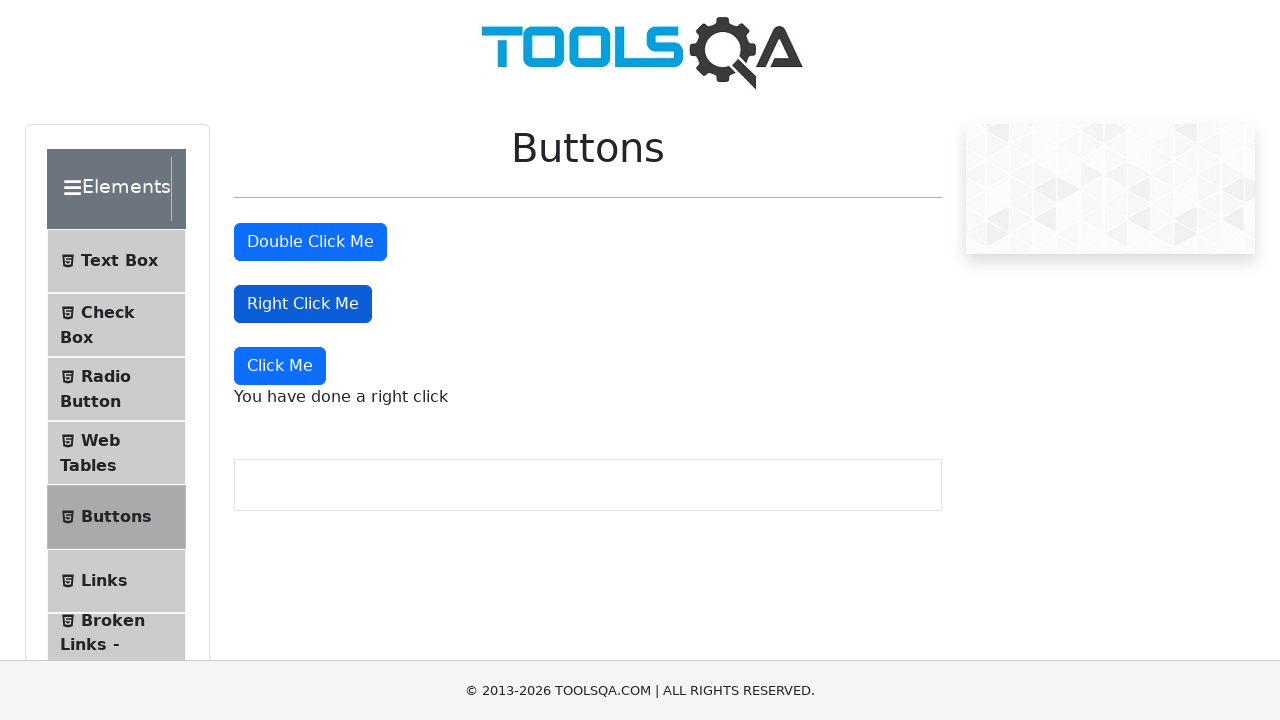

Right click message became visible
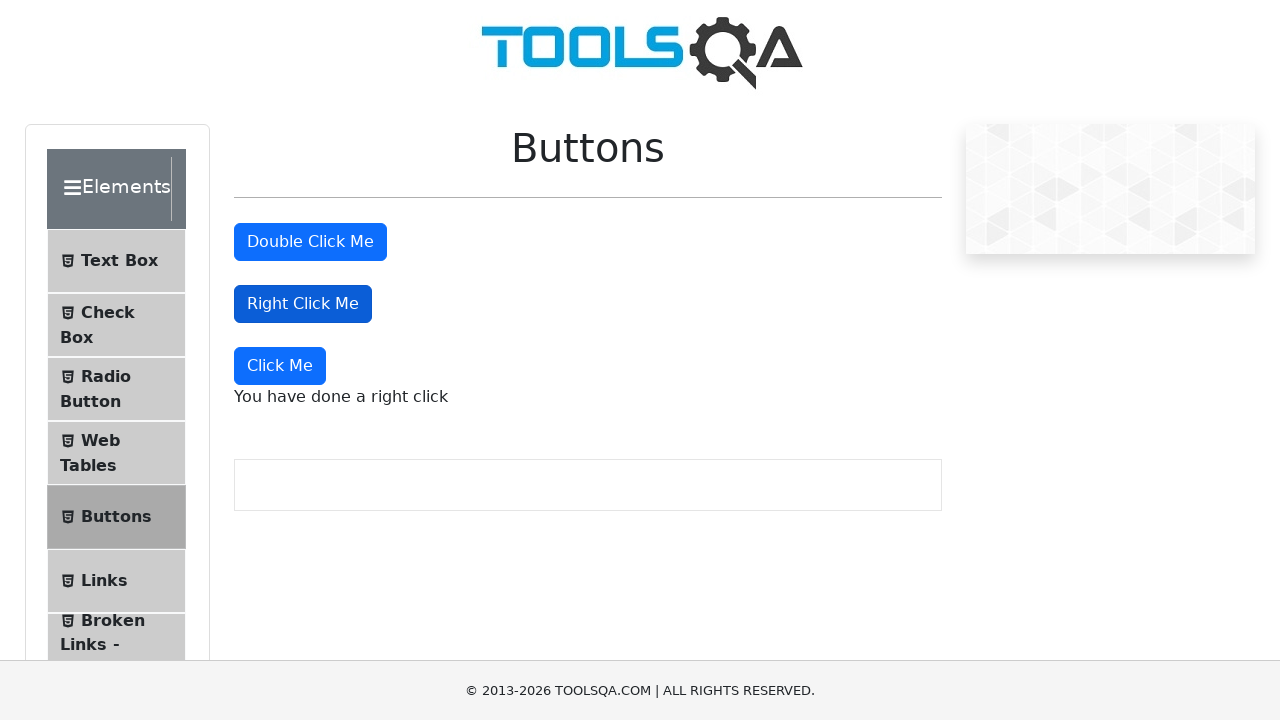

Verified right click message text is 'You have done a right click'
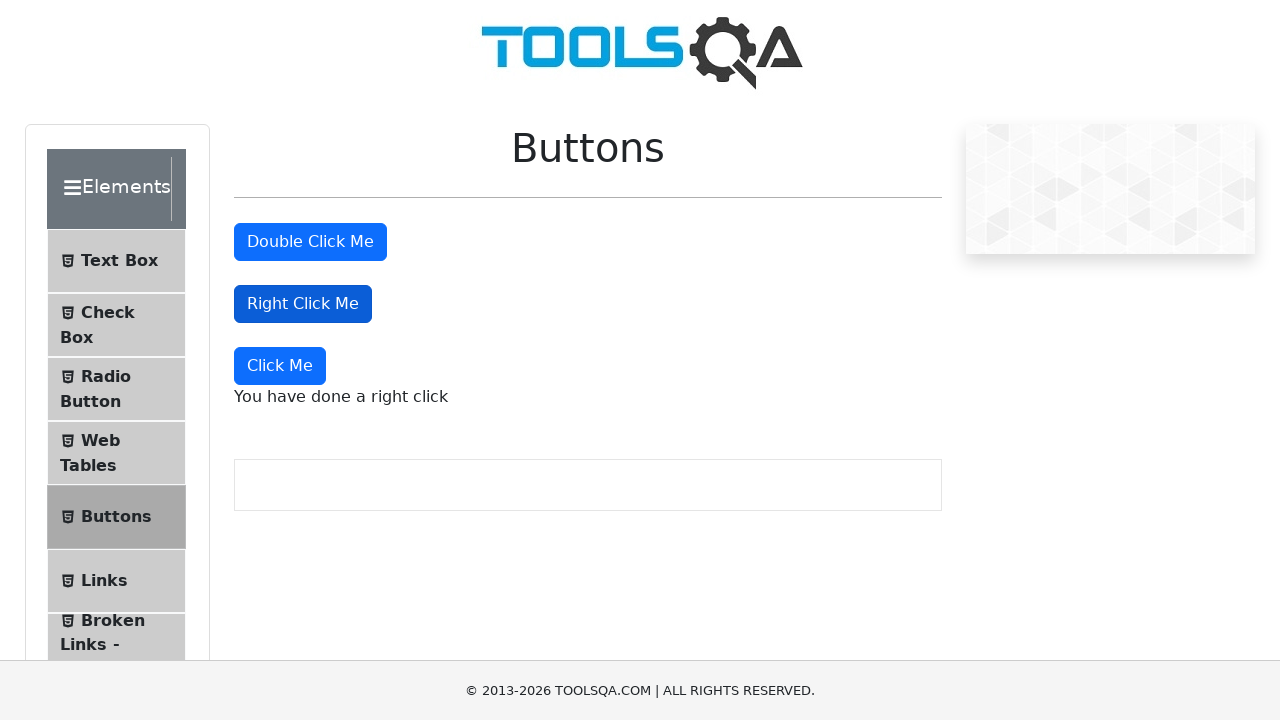

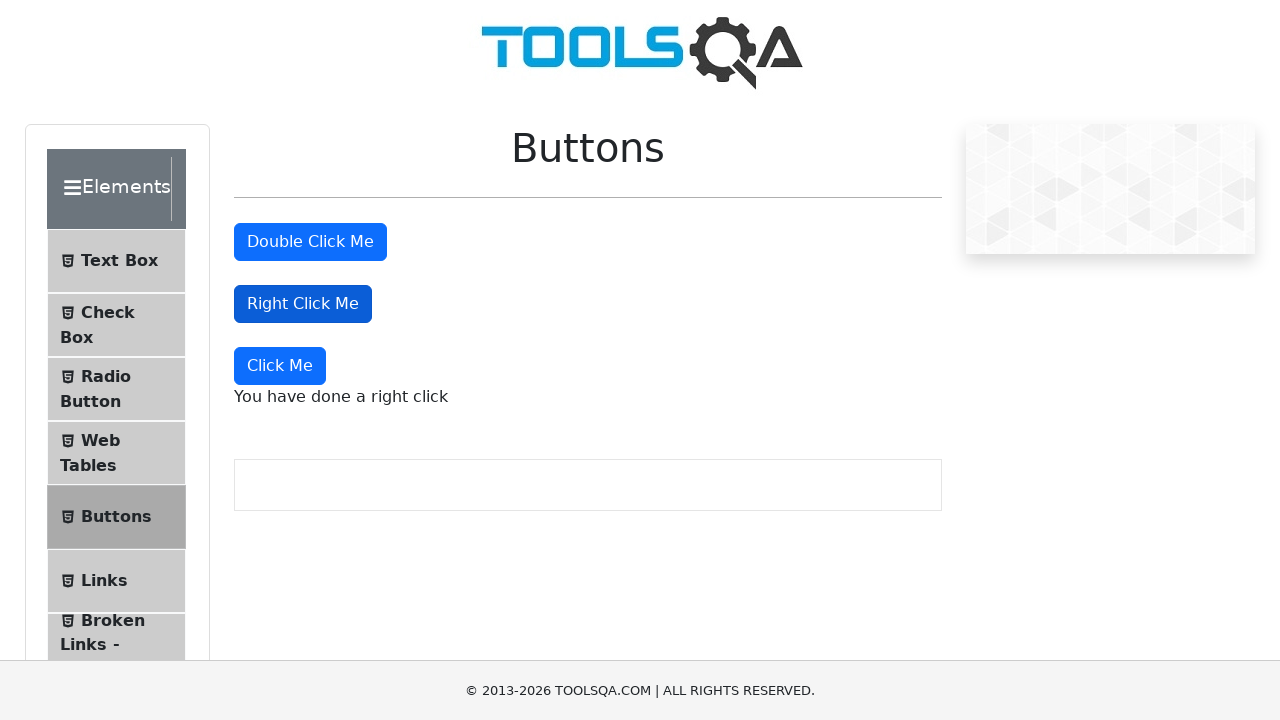